Tests the floating menu functionality by scrolling down the page and verifying that the floating menu remains visible

Starting URL: https://the-internet.herokuapp.com/floating_menu

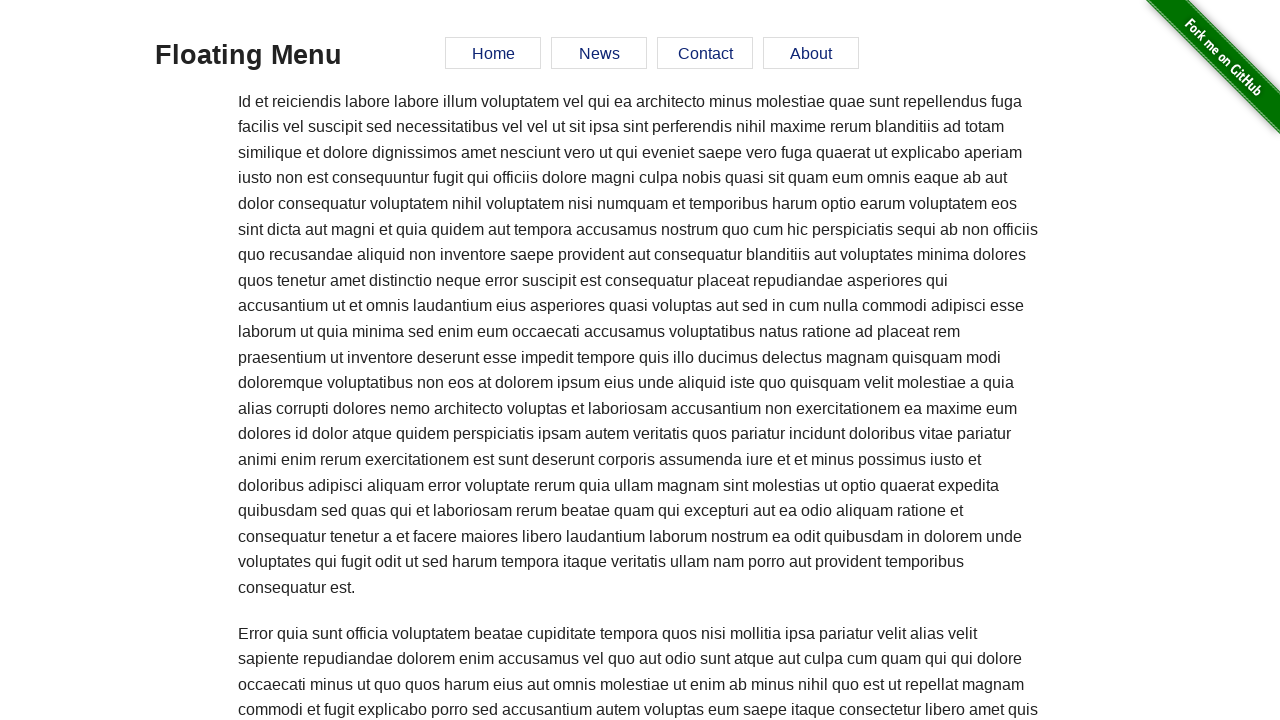

Scrolled down the page by 5000 pixels
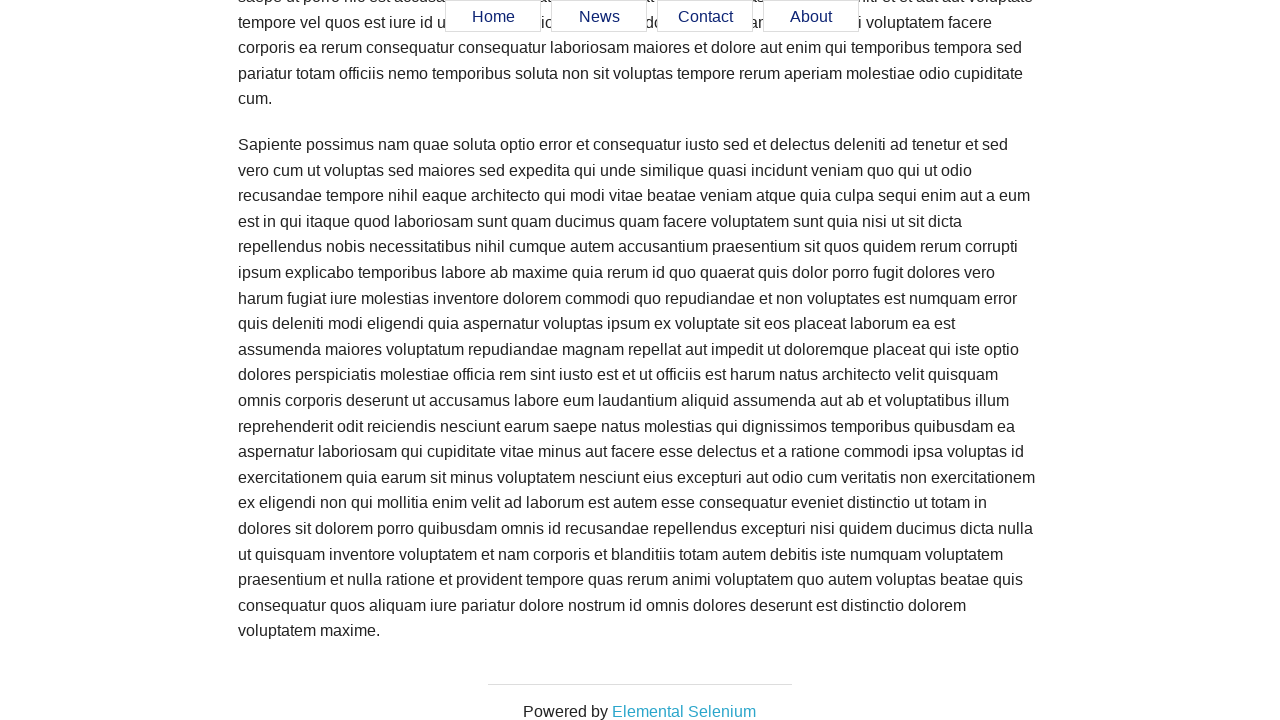

Verified floating menu remains visible after scrolling
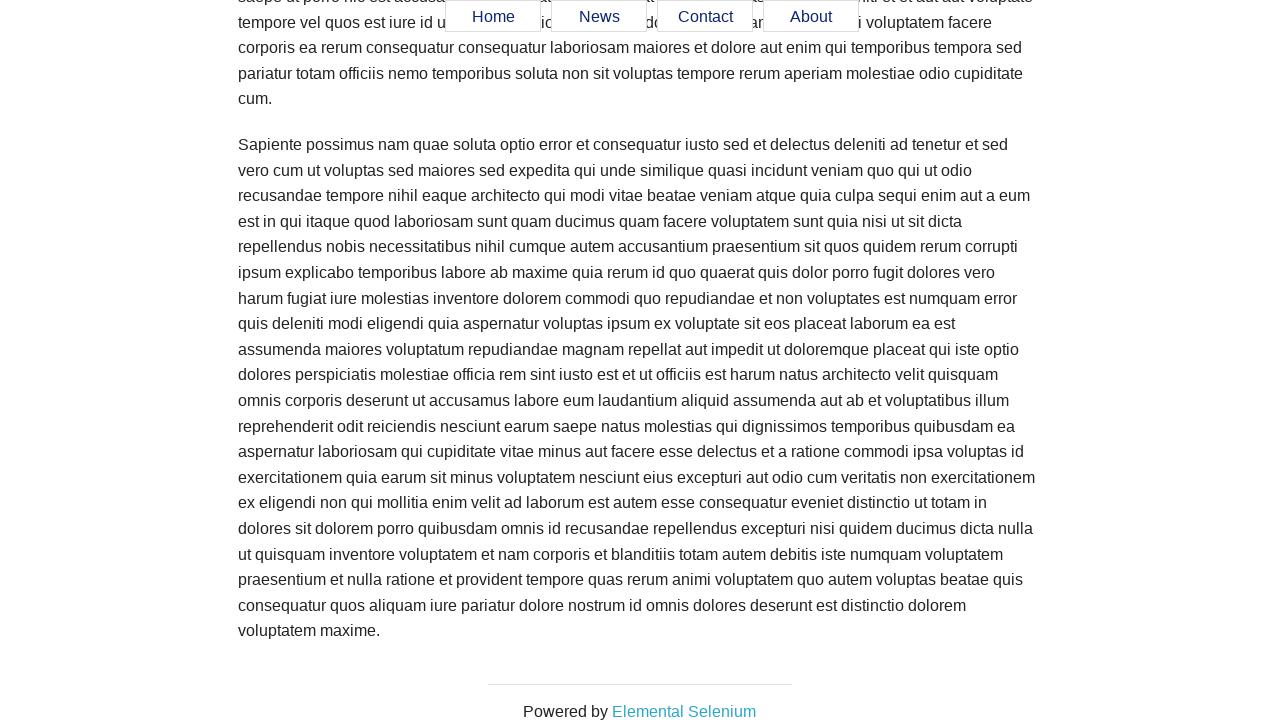

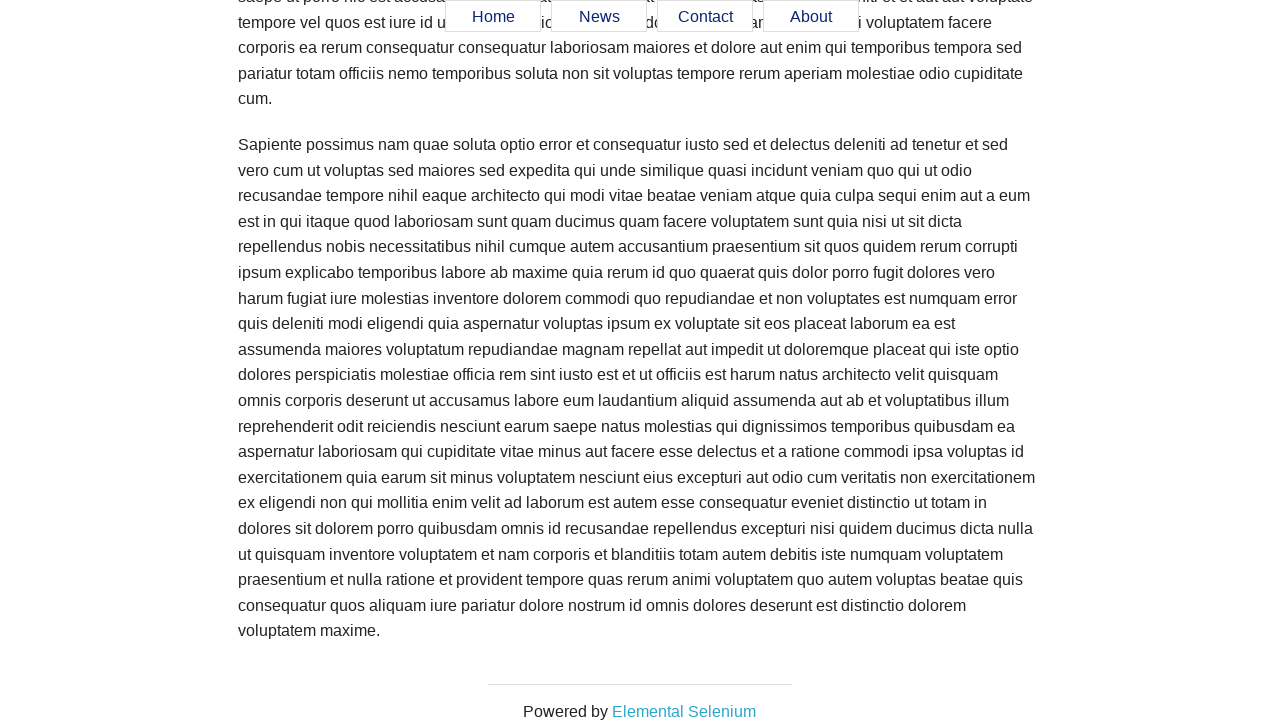